Tests keyboard input functionality by clicking on a name field, entering a name, and clicking a button on a form testing page

Starting URL: https://formy-project.herokuapp.com/keypress

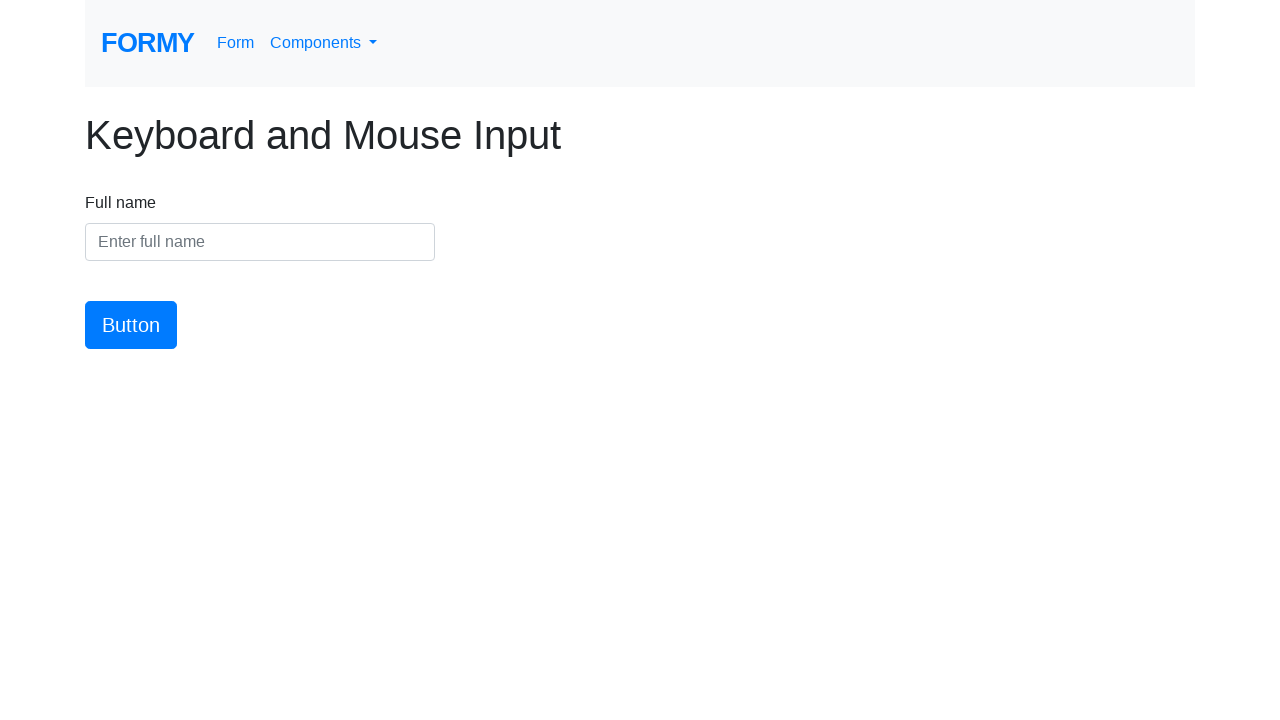

Clicked on the name input field at (260, 242) on #name
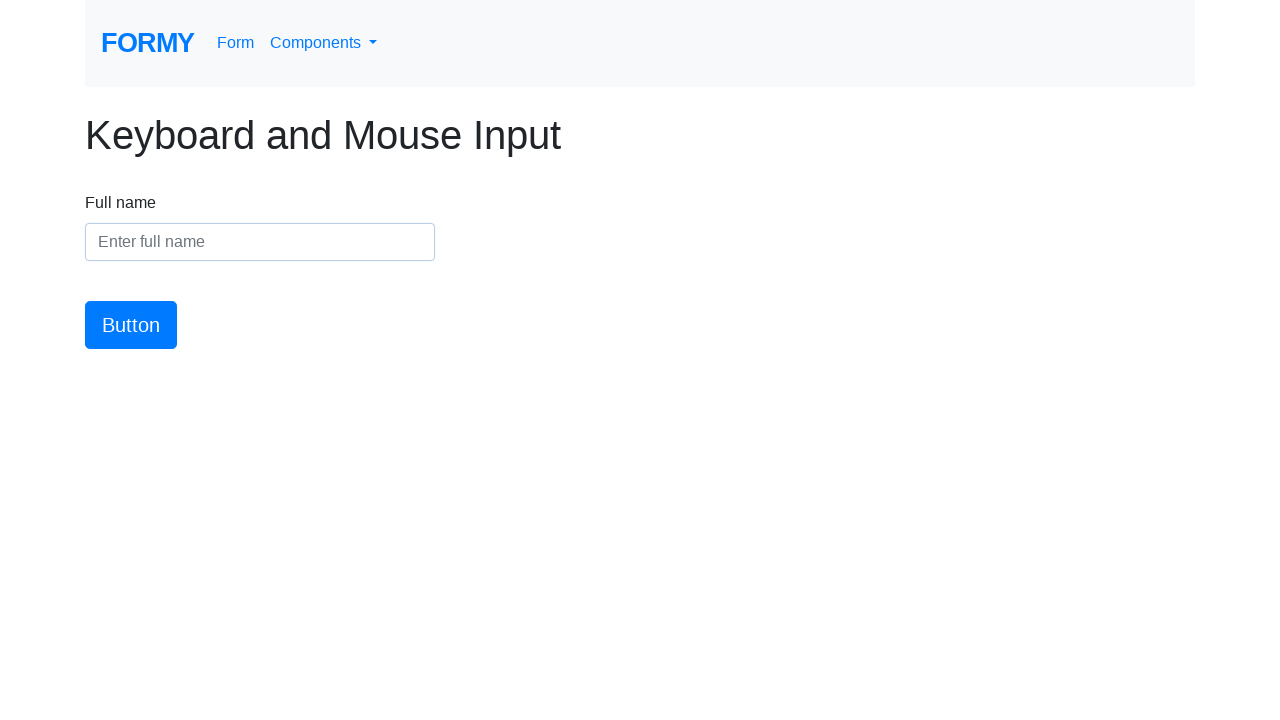

Entered name 'Jennifer Martinez' into the name field on #name
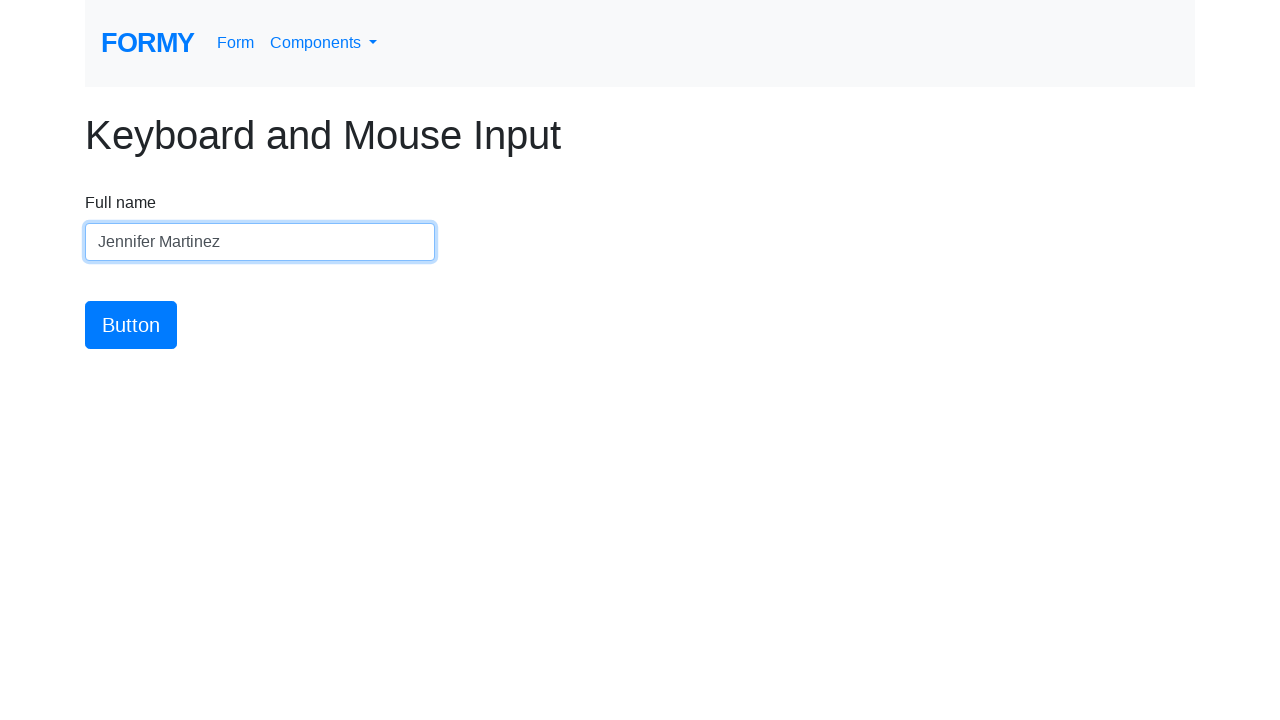

Clicked the form submission button at (131, 325) on #button
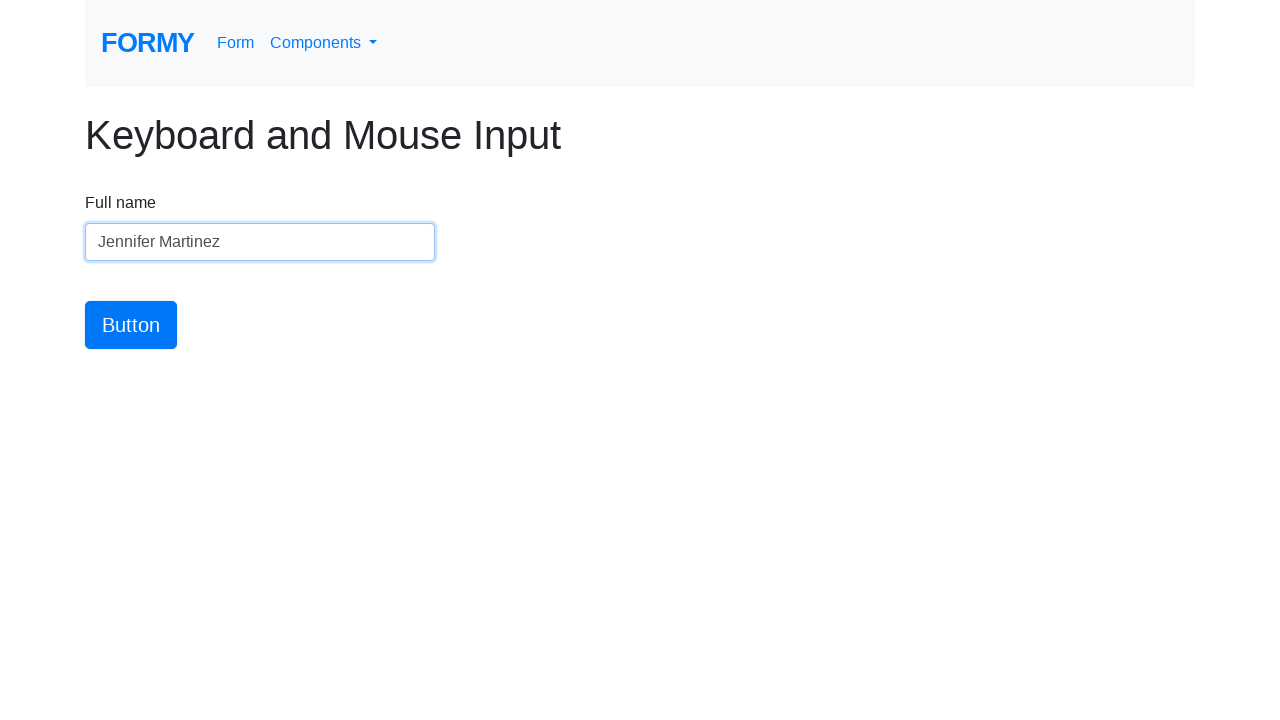

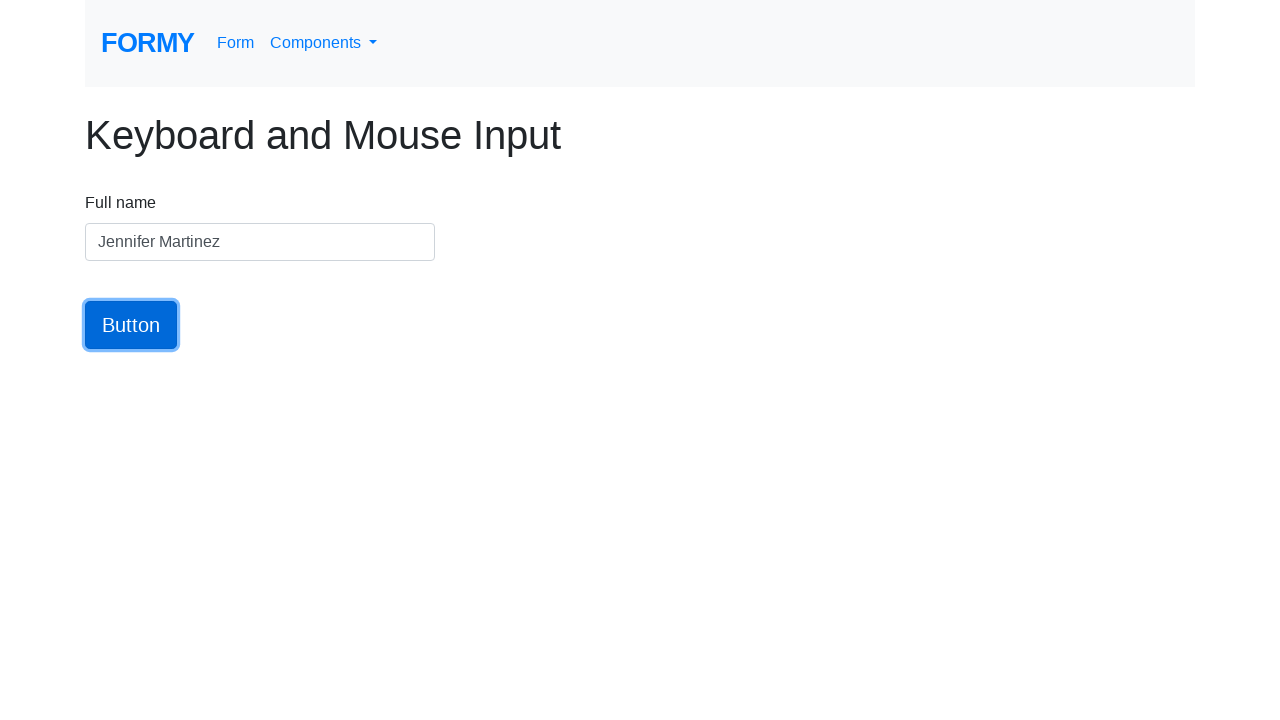